Tests the WebdriverIO documentation site by verifying the page title, opening the search dialog, entering a search query, and waiting for search suggestions to appear.

Starting URL: https://webdriver.io

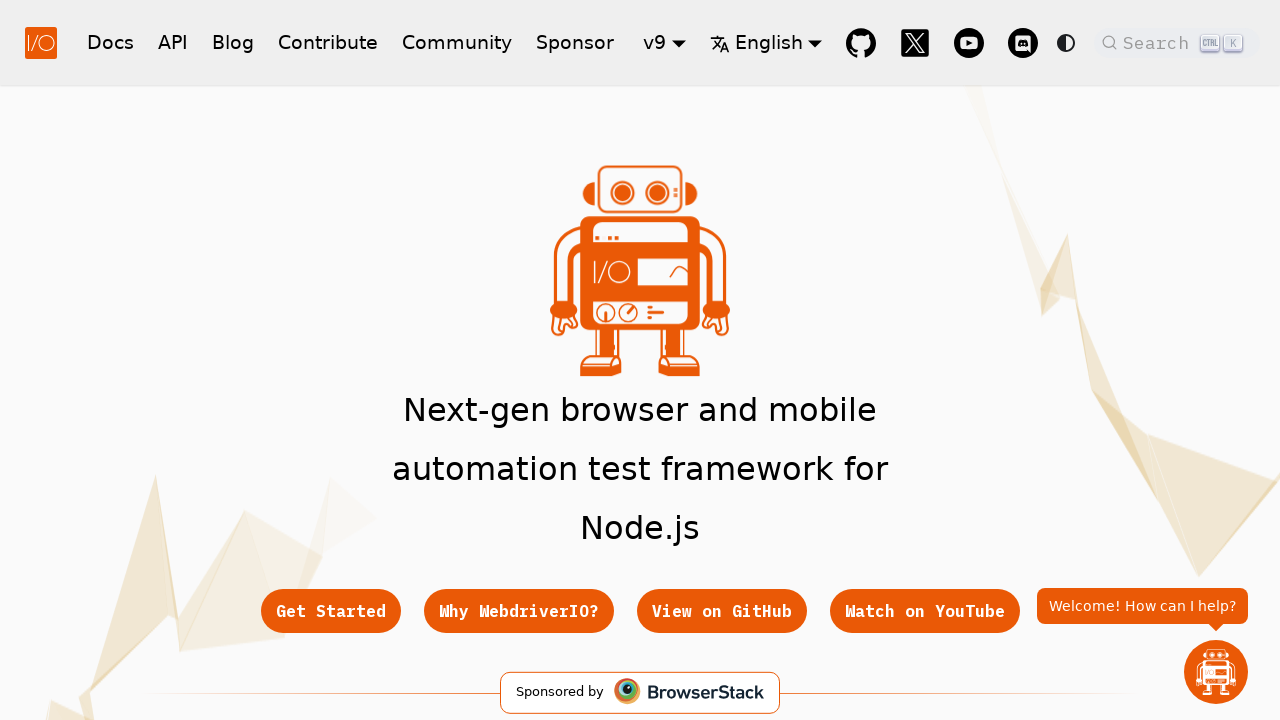

Verified page title contains 'WebdriverIO'
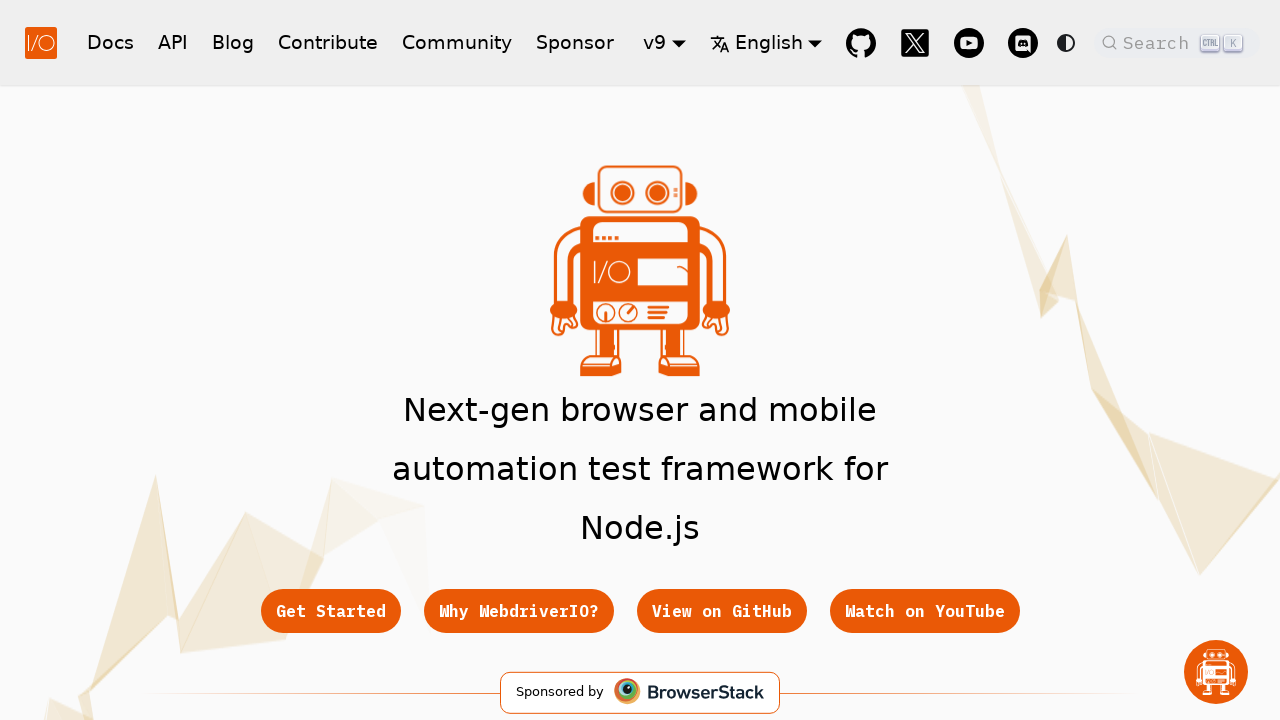

Clicked search button to open search dialog at (1177, 42) on .DocSearch-Button
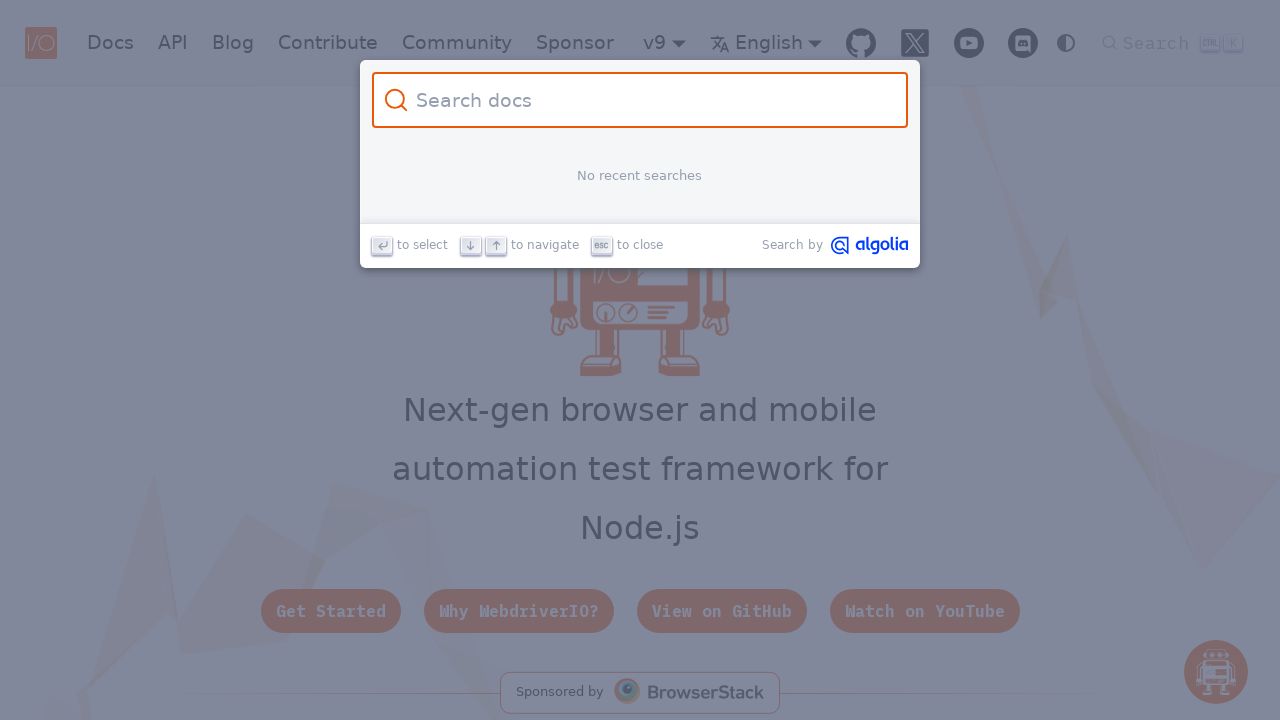

Entered 'click' in search input field on #docsearch-input
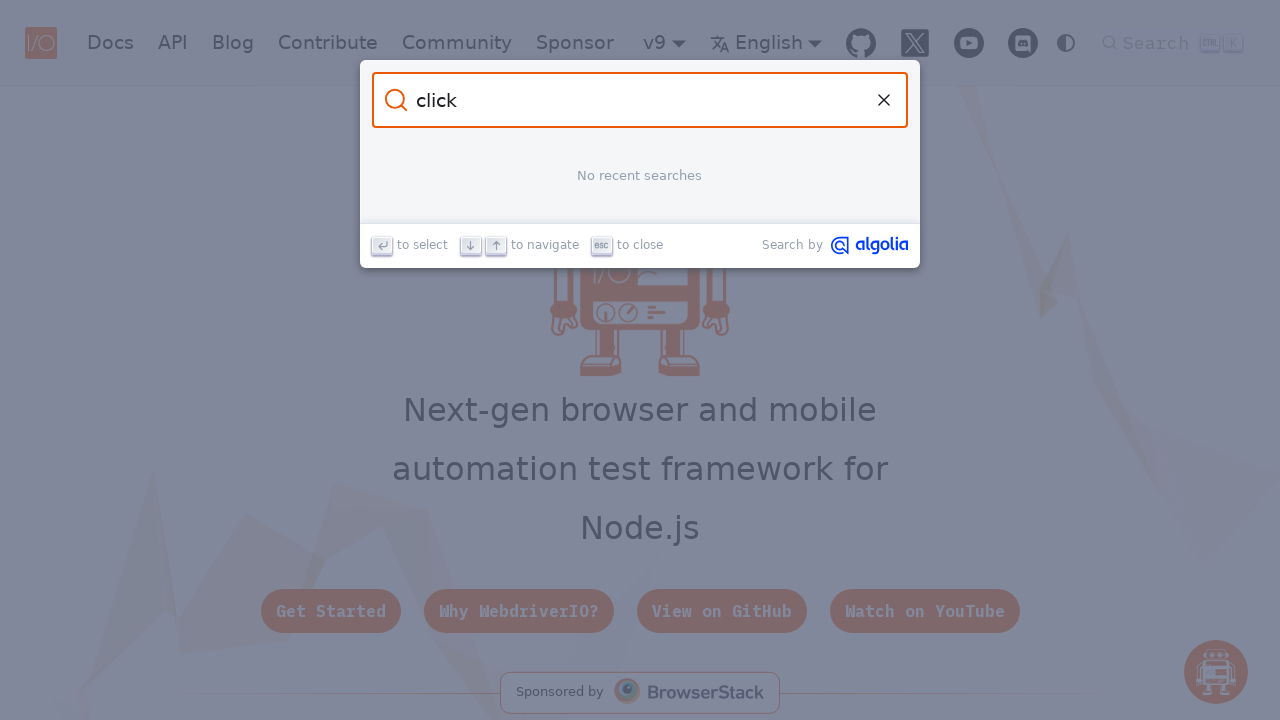

Search suggestions appeared
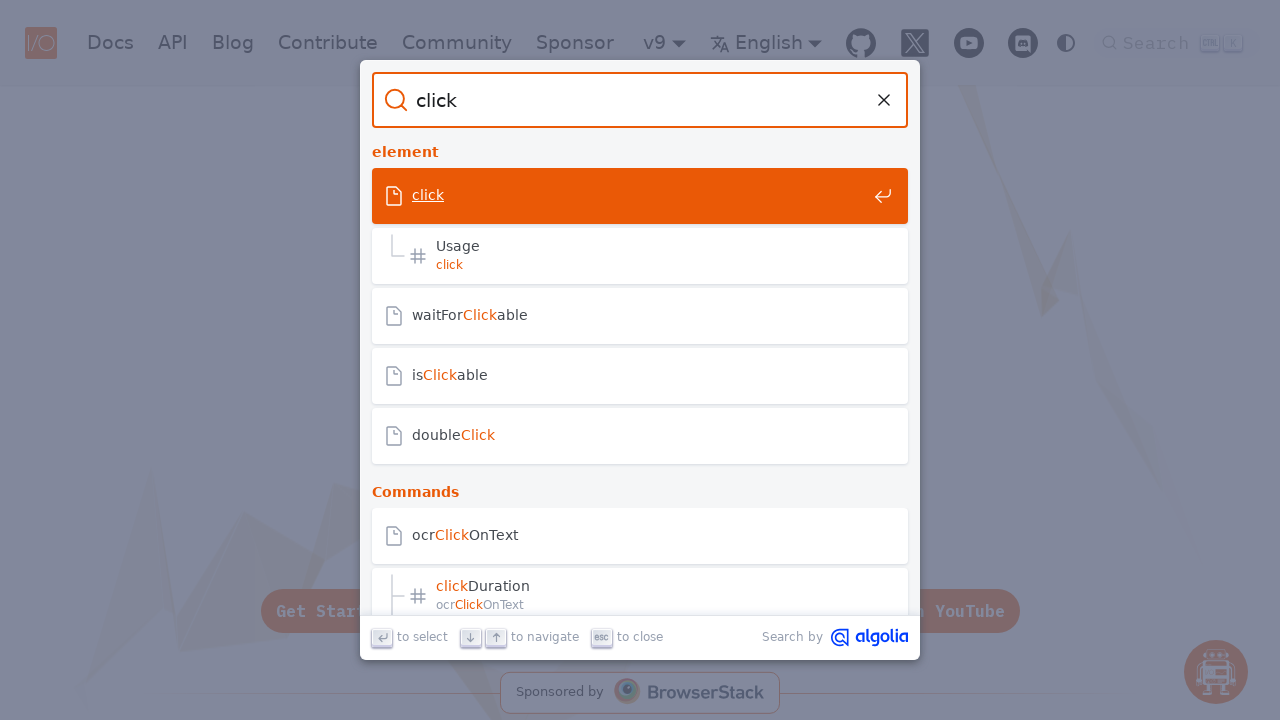

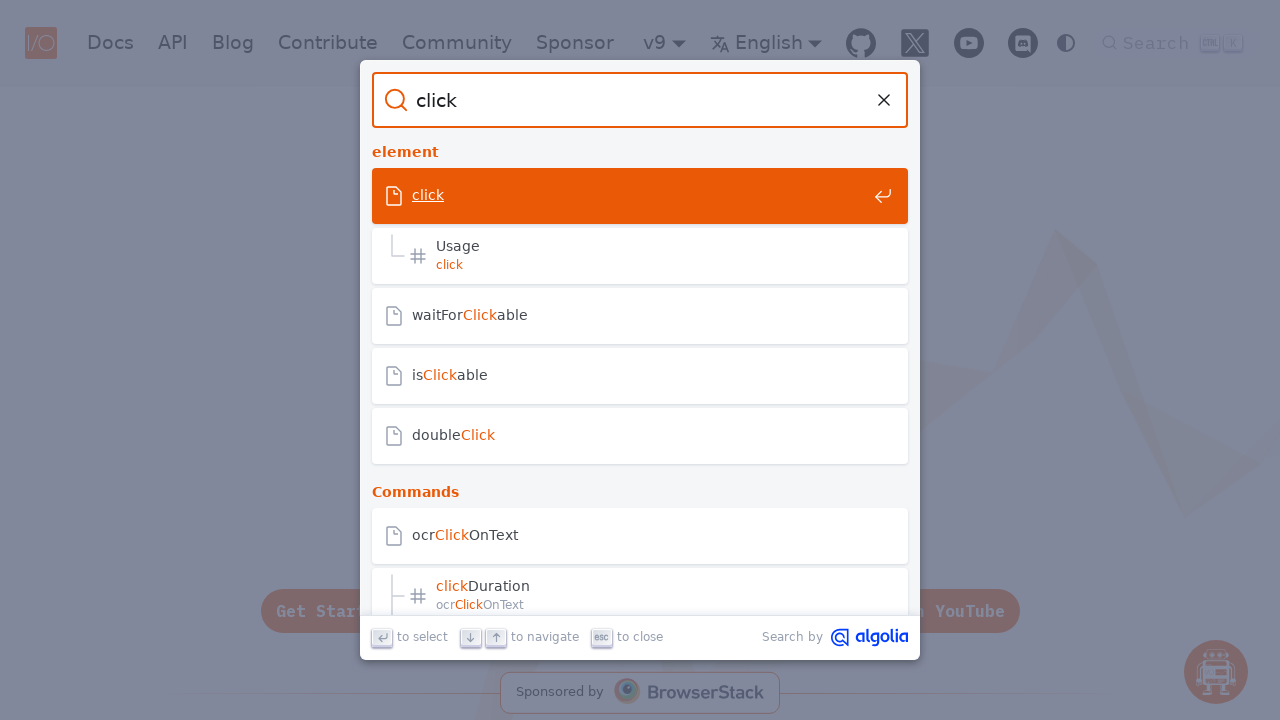